Tests JavaScript alert functionality by triggering an alert dialog and accepting it

Starting URL: https://demo.automationtesting.in/Alerts.html

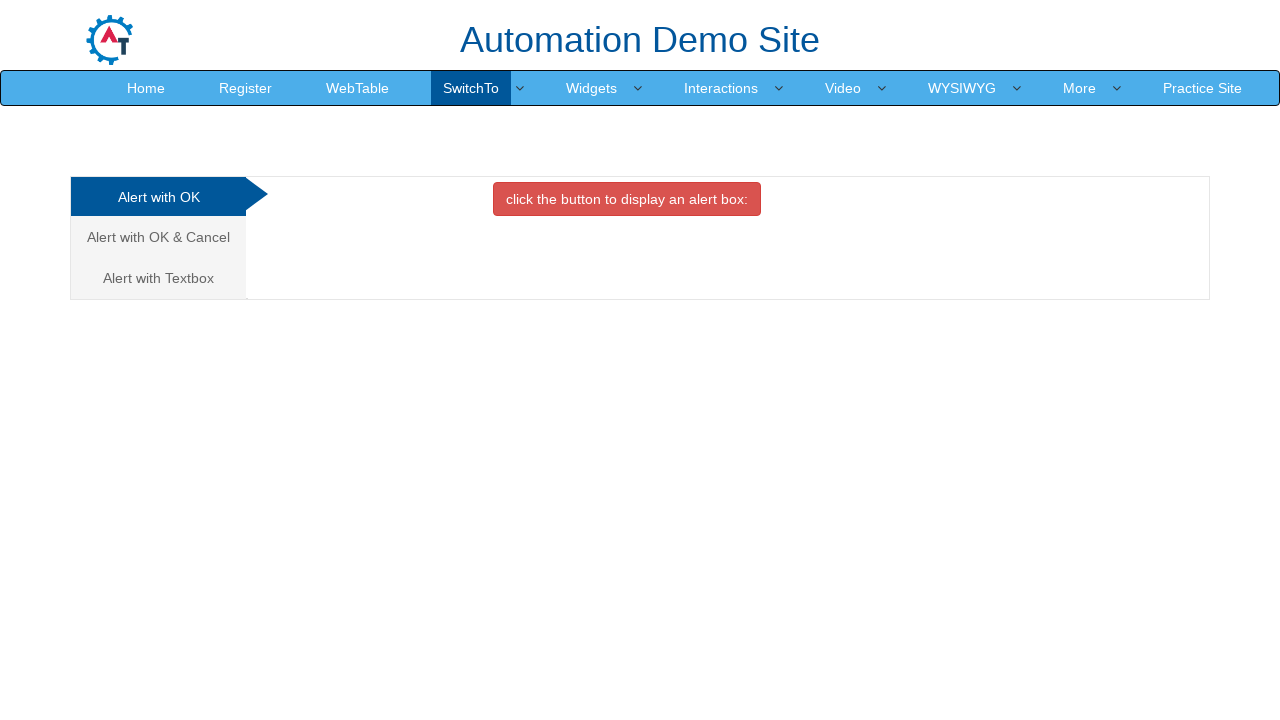

Clicked on the 'Alert with OK' tab at (158, 197) on xpath=(//a[contains(text(),'Alert with ')])[1]
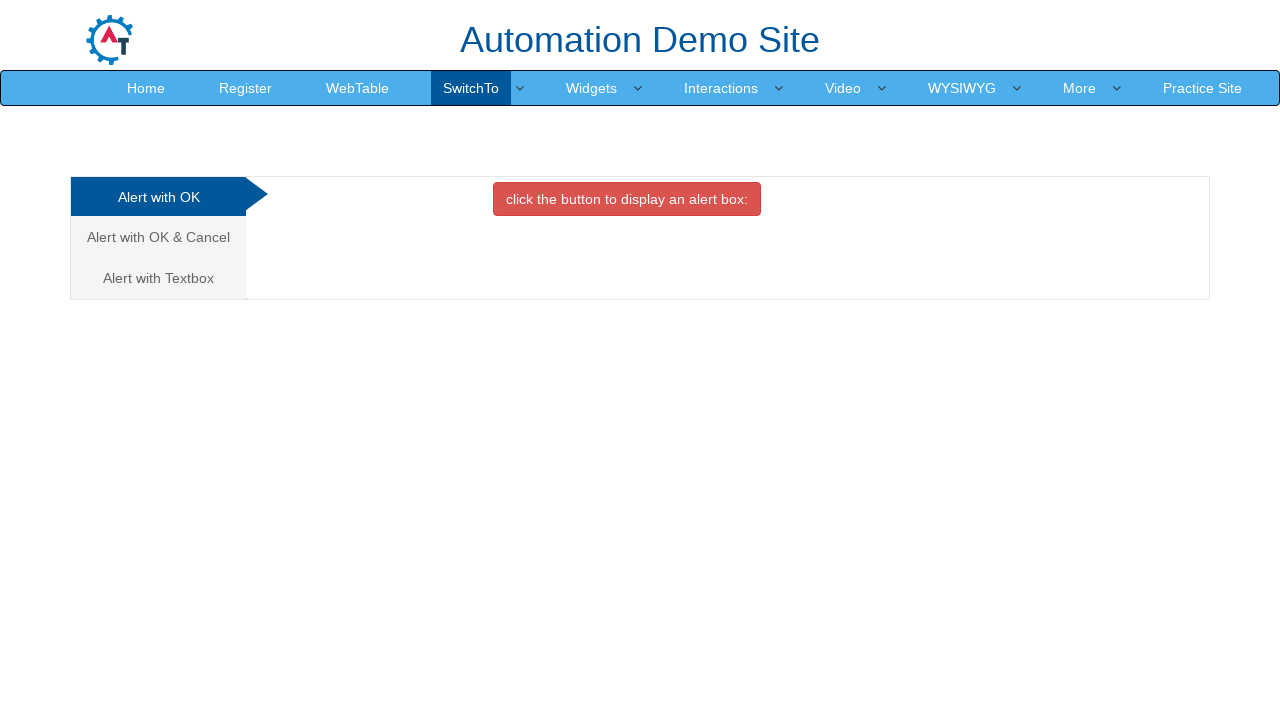

Clicked button to trigger alert dialog at (627, 199) on xpath=//button[contains(text(),'click the button to display an')]
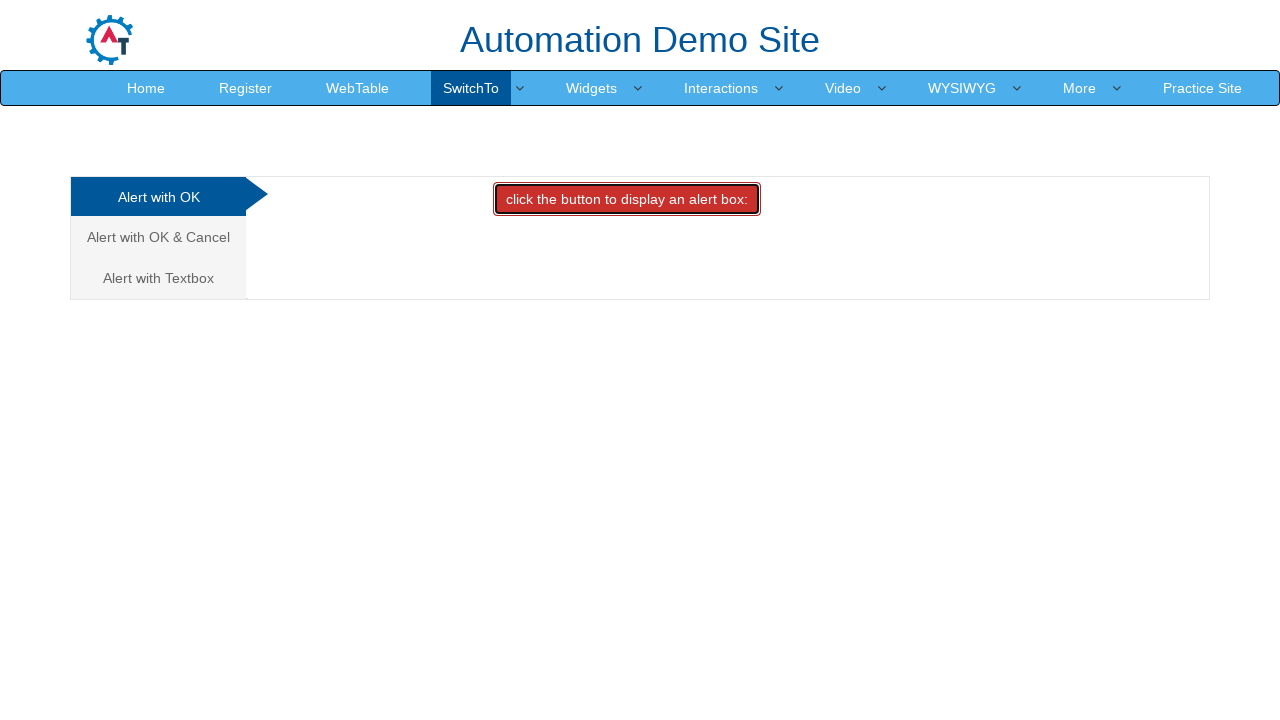

Accepted the JavaScript alert dialog
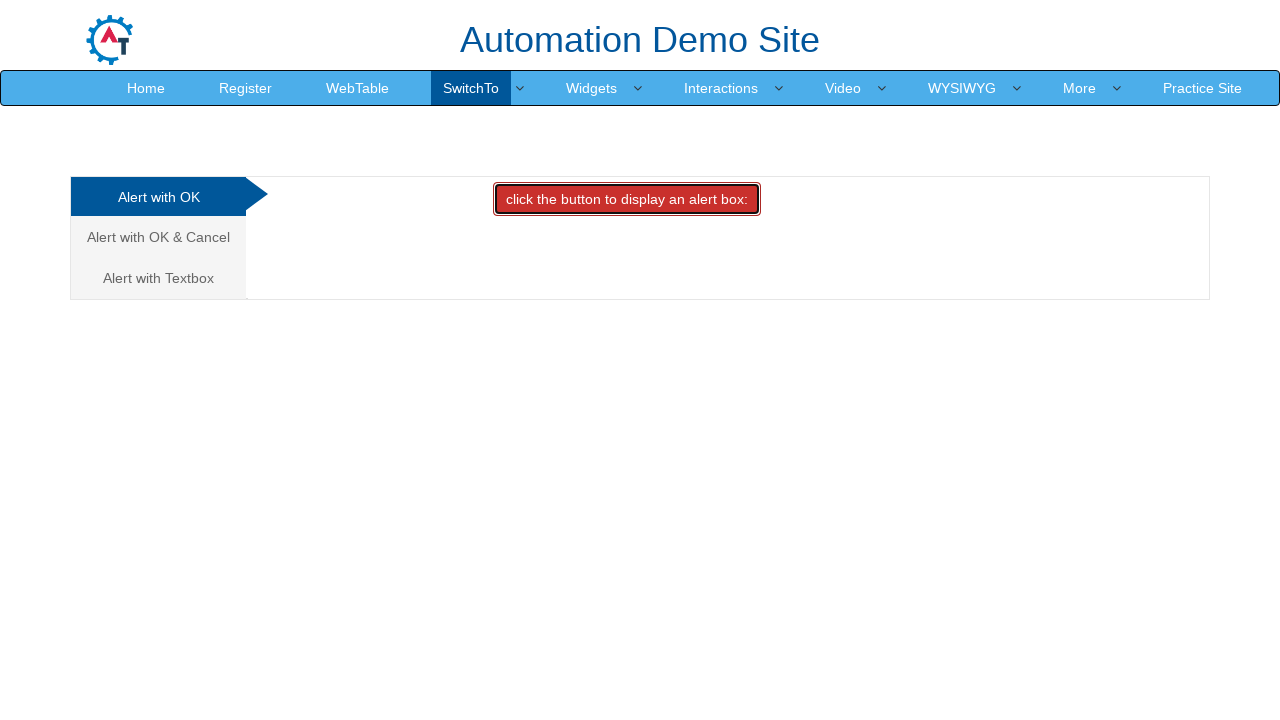

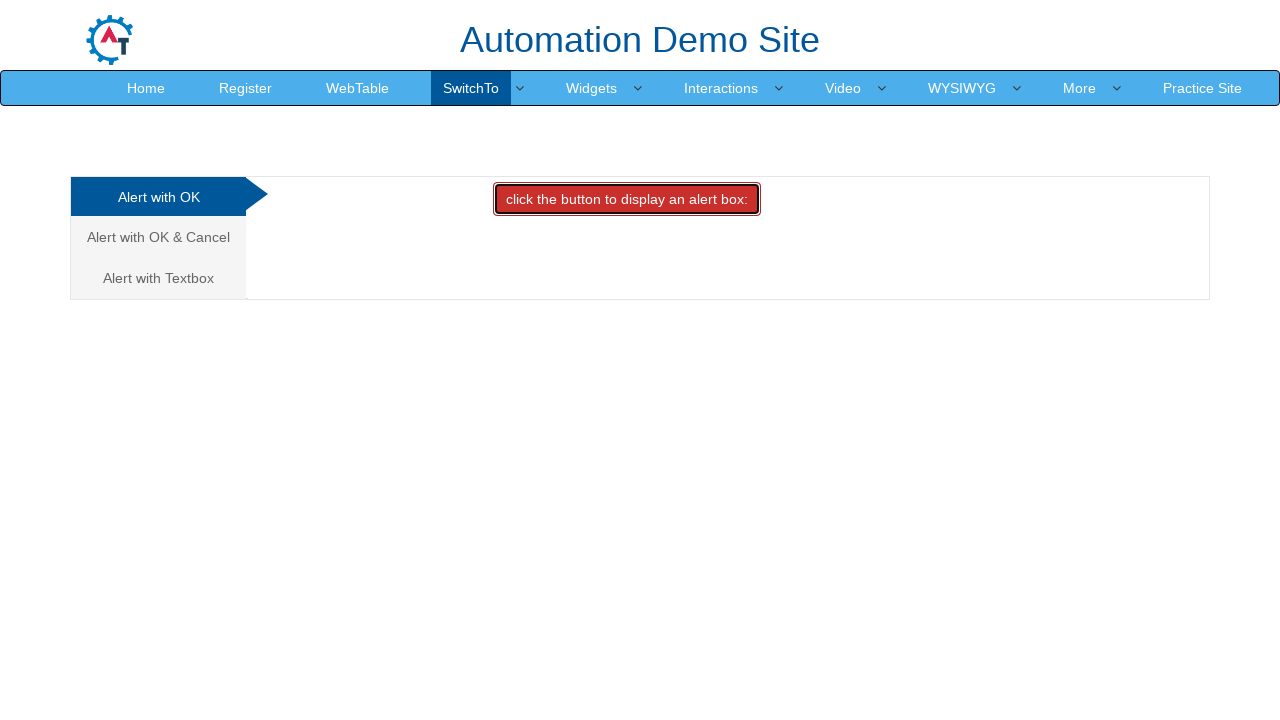